Tests adding multiple todo items to the list and verifies they appear correctly

Starting URL: https://demo.playwright.dev/todomvc

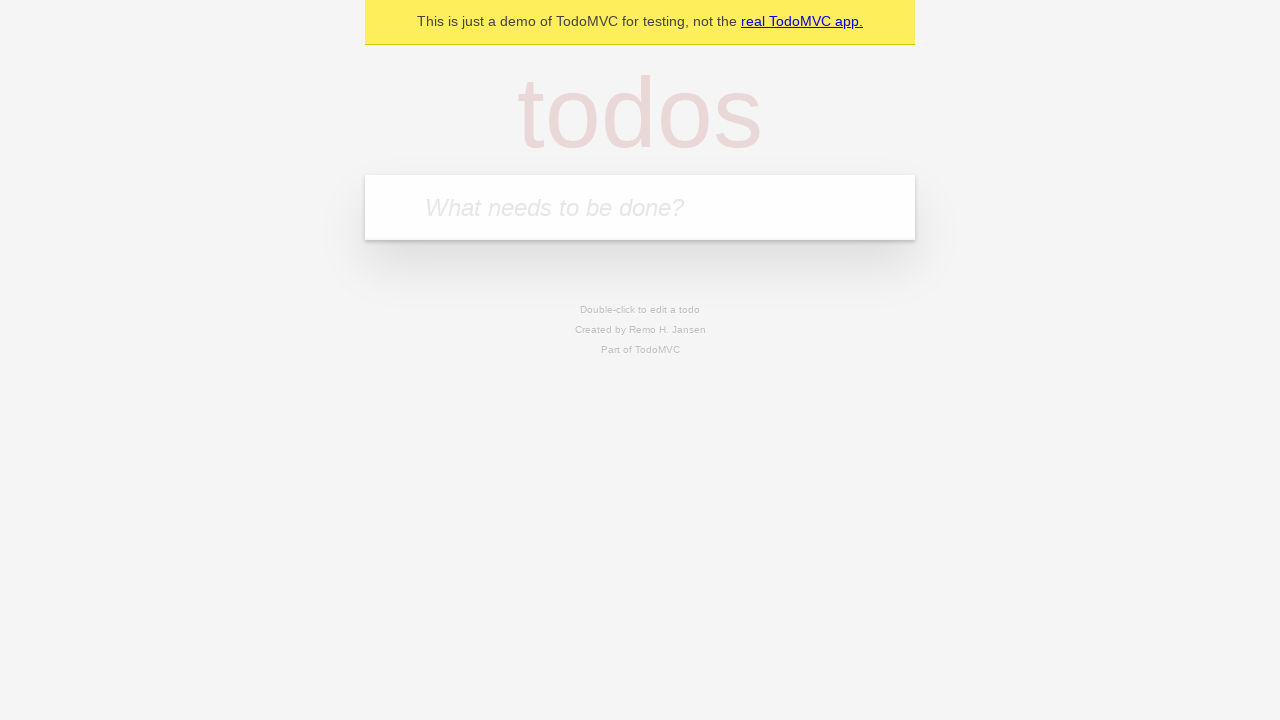

Located the todo input field
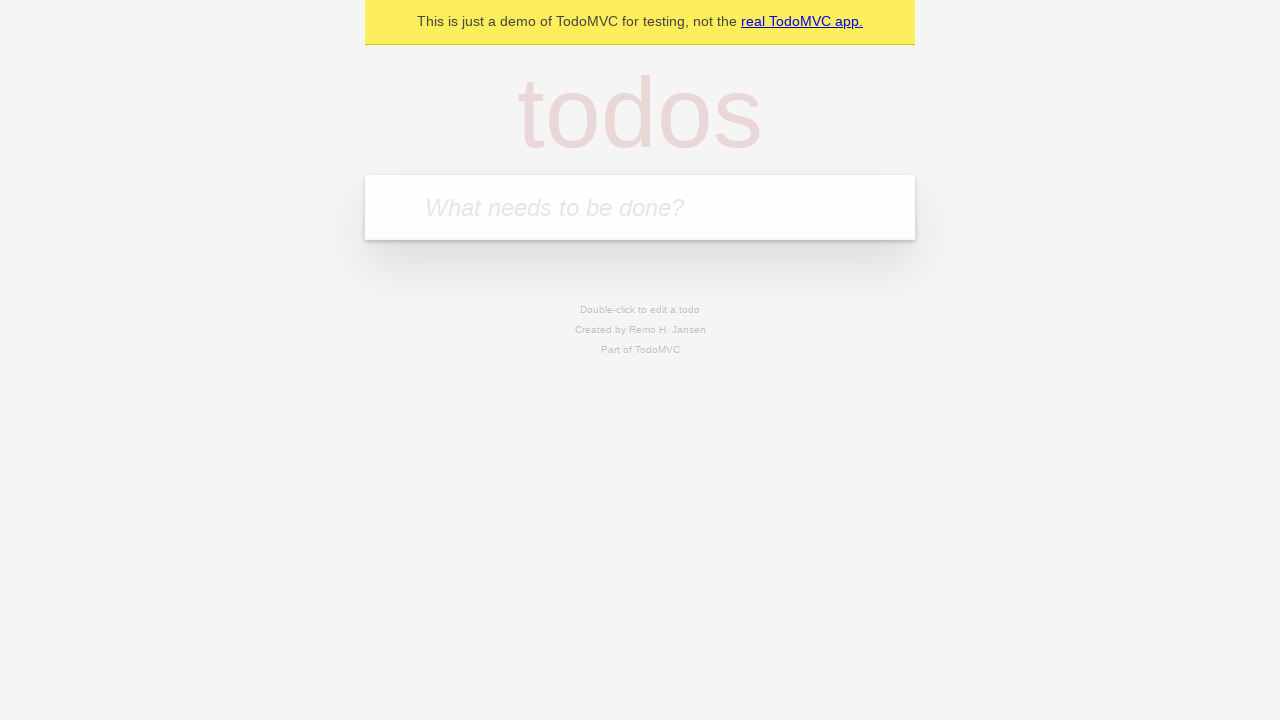

Filled todo input with 'buy some cheese' on internal:attr=[placeholder="What needs to be done?"i]
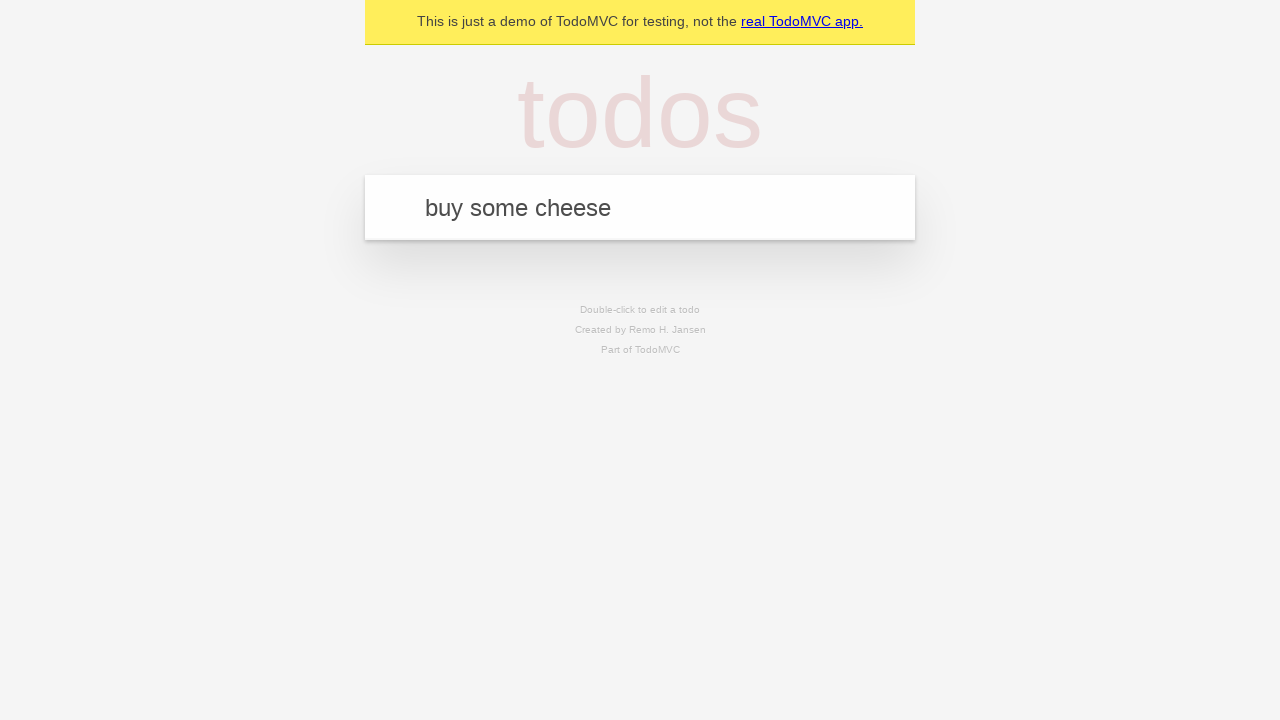

Pressed Enter to add first todo item on internal:attr=[placeholder="What needs to be done?"i]
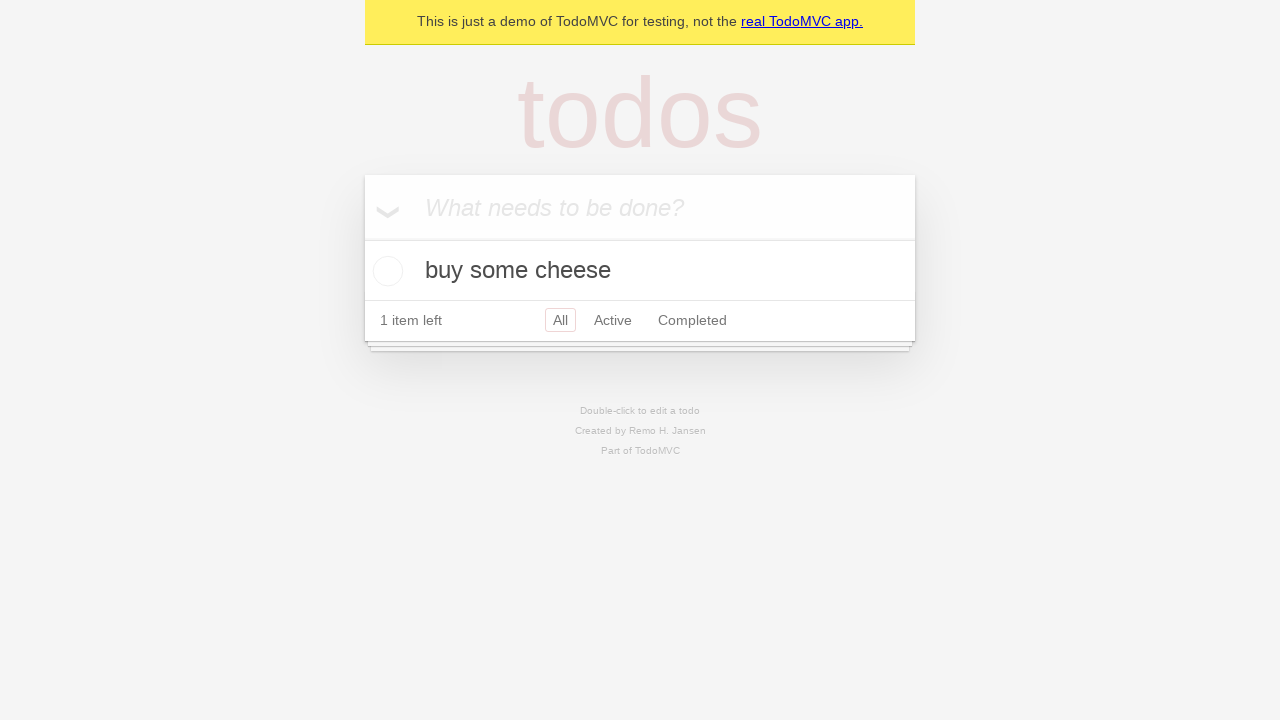

First todo item appeared on the list
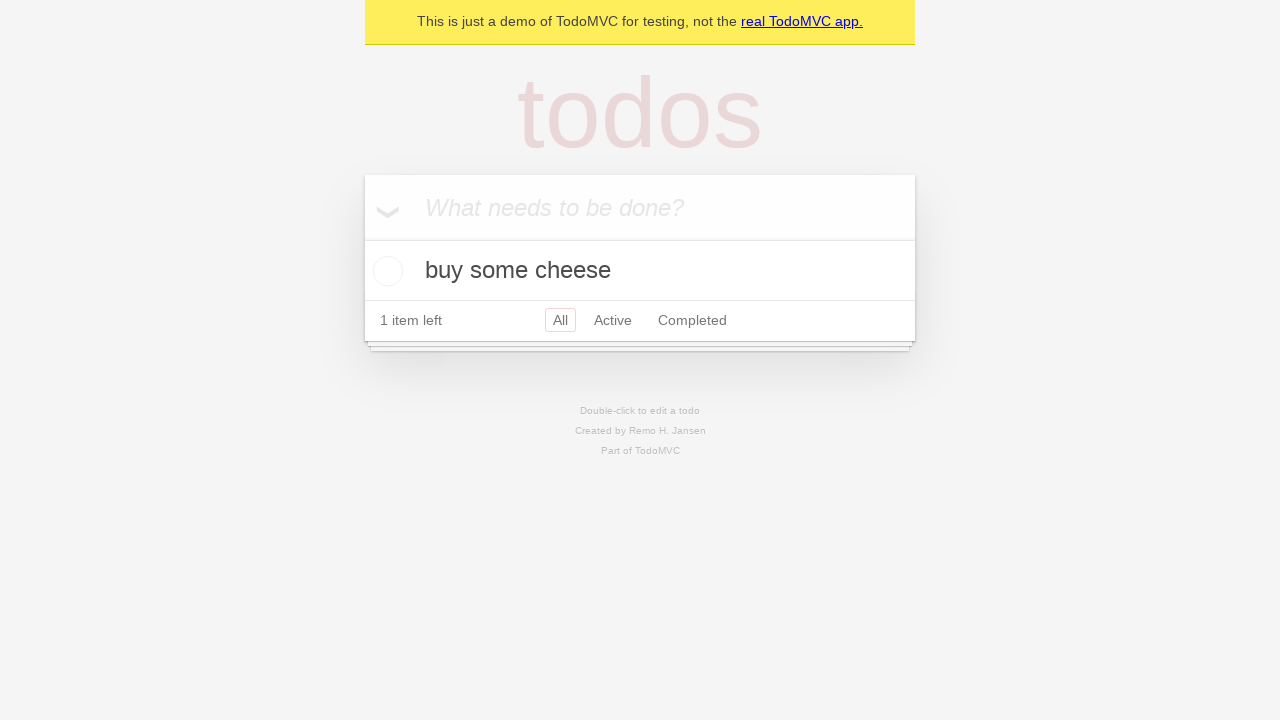

Filled todo input with 'feed the cat' on internal:attr=[placeholder="What needs to be done?"i]
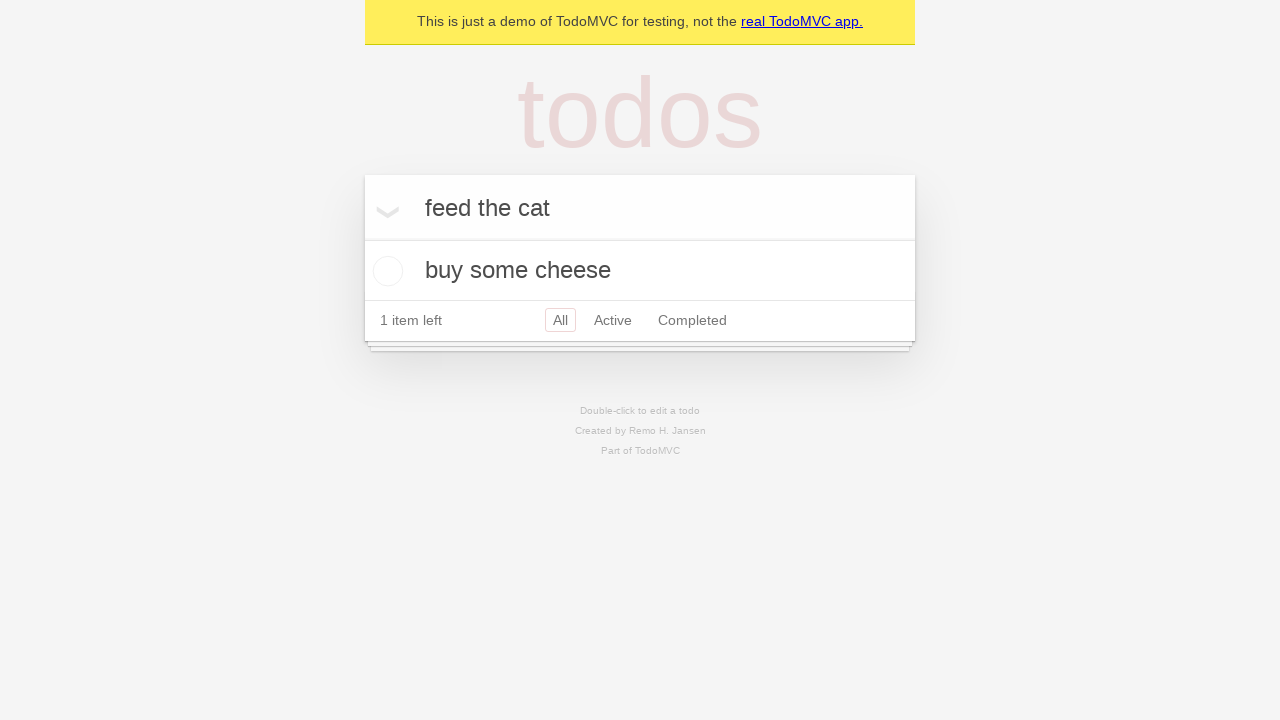

Pressed Enter to add second todo item on internal:attr=[placeholder="What needs to be done?"i]
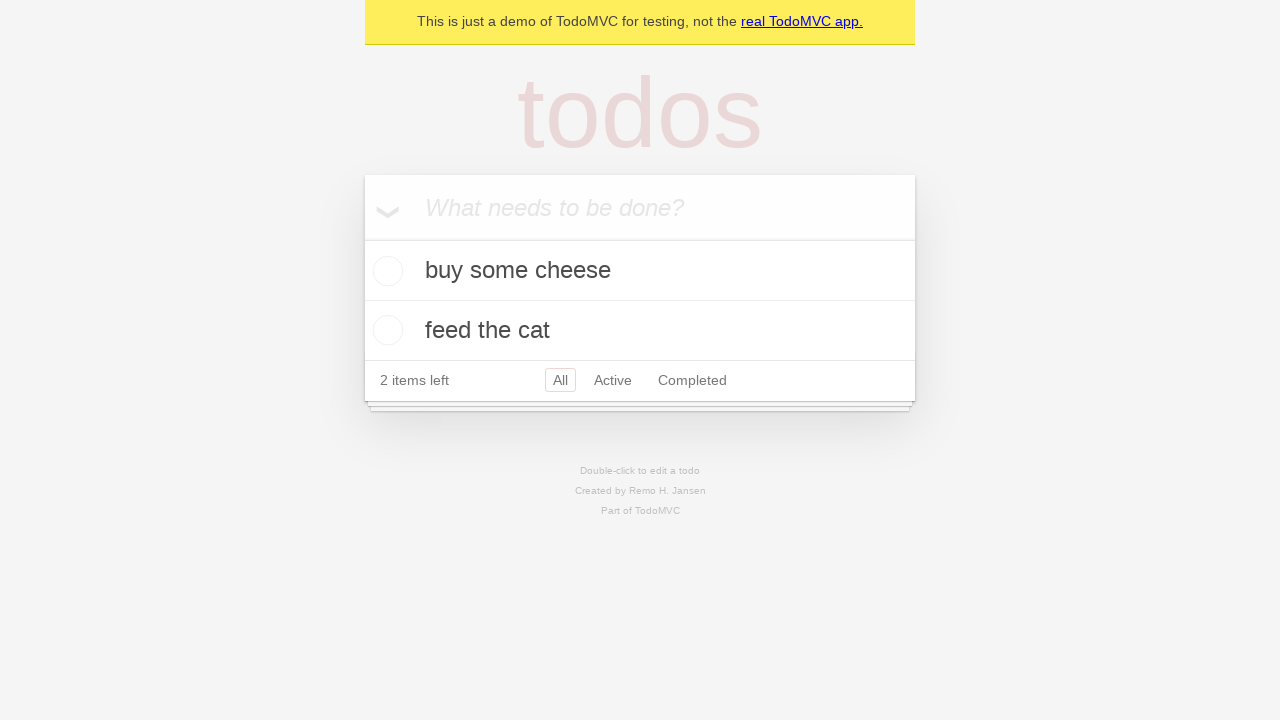

Second todo item appeared on the list
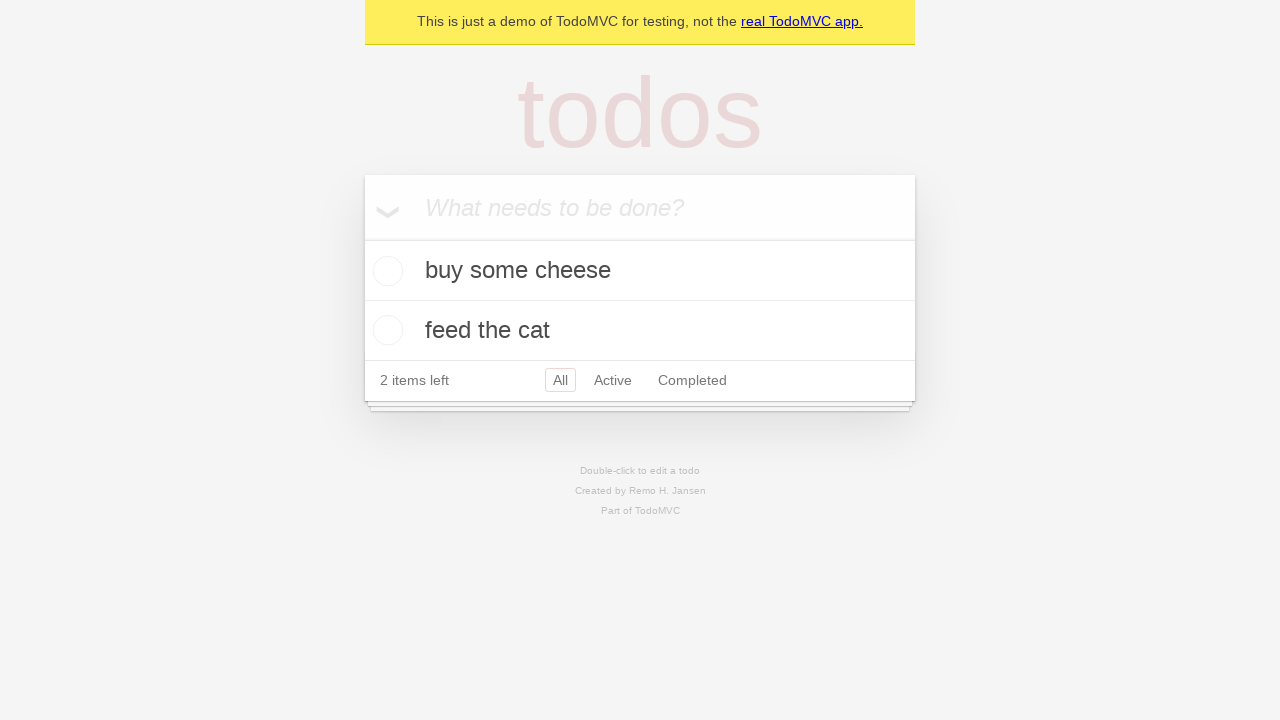

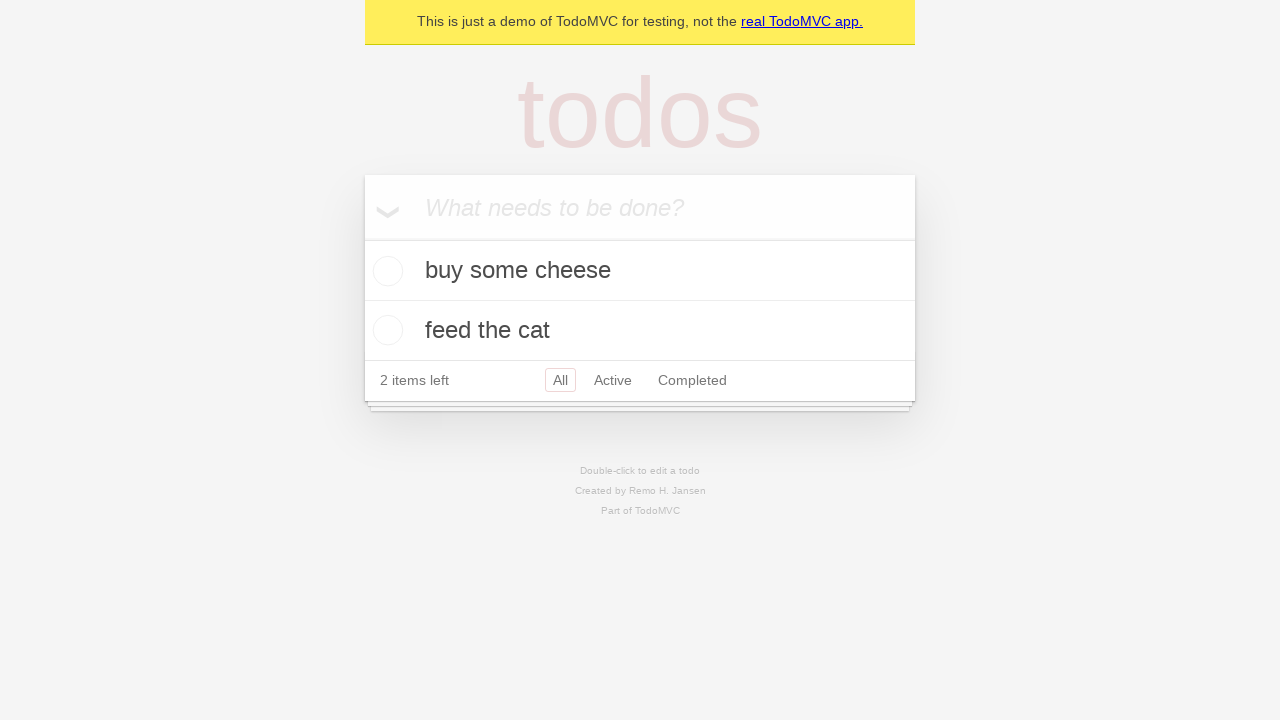